Navigates to the team page and verifies the three author names are displayed correctly

Starting URL: http://www.99-bottles-of-beer.net/

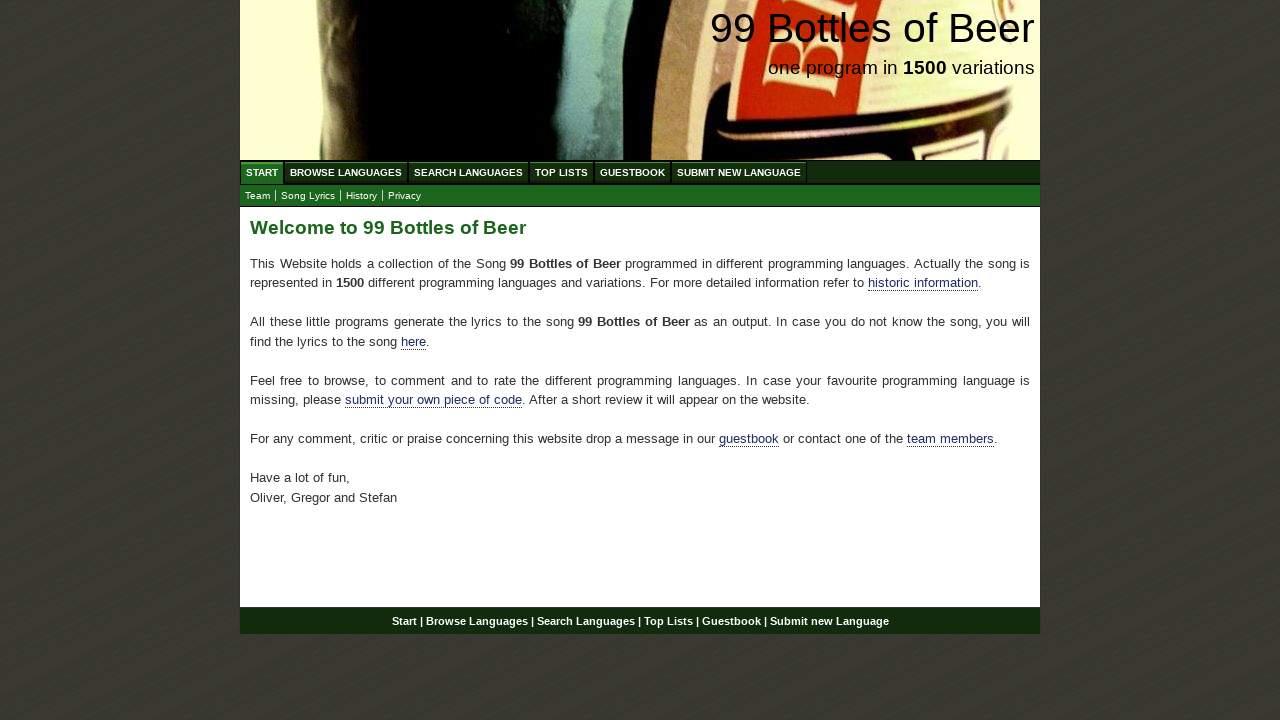

Clicked on team link at (258, 196) on xpath=//a[@href='team.html']
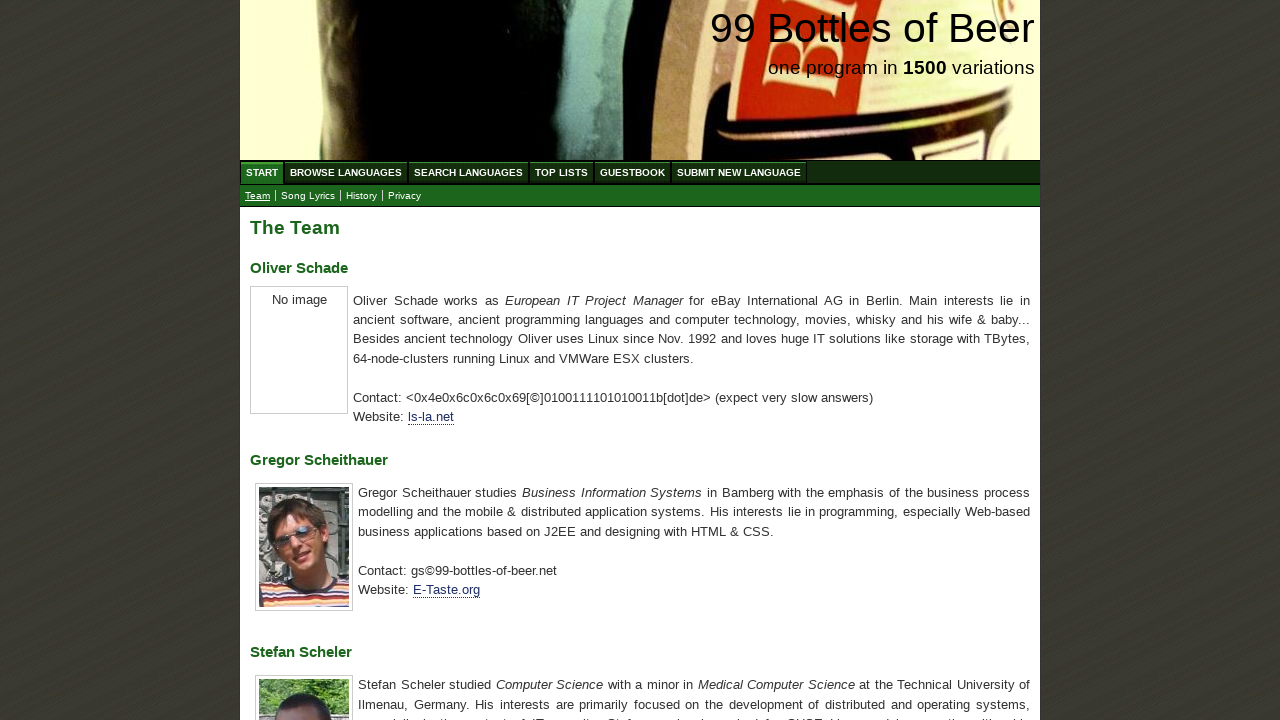

Waited for author name headings to load
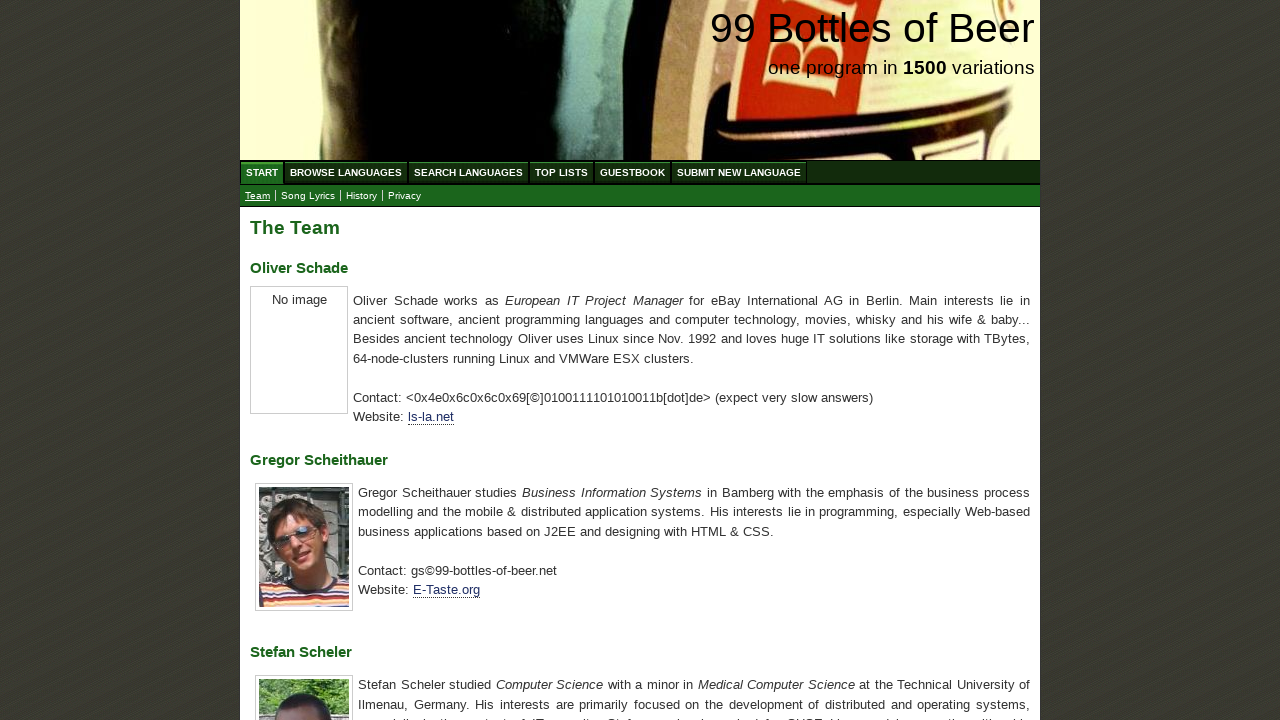

Retrieved all author name elements
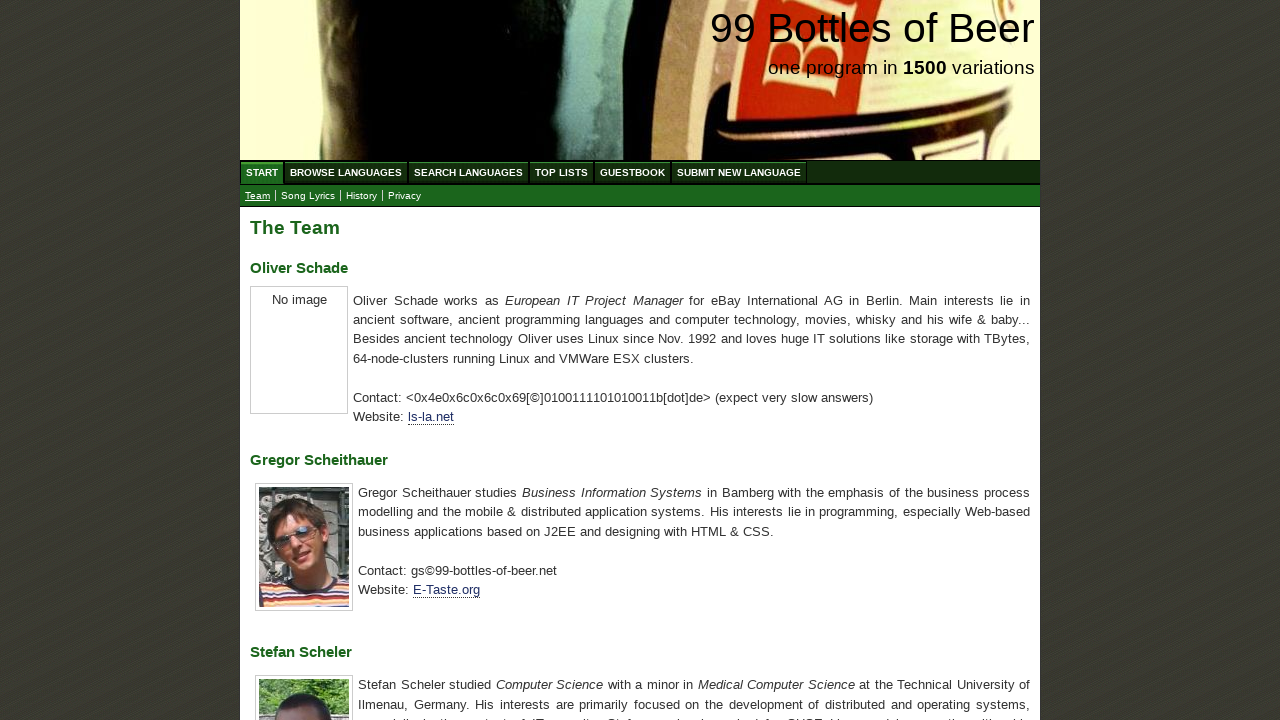

Extracted author names: ['Oliver Schade', 'Gregor Scheithauer', 'Stefan Scheler']
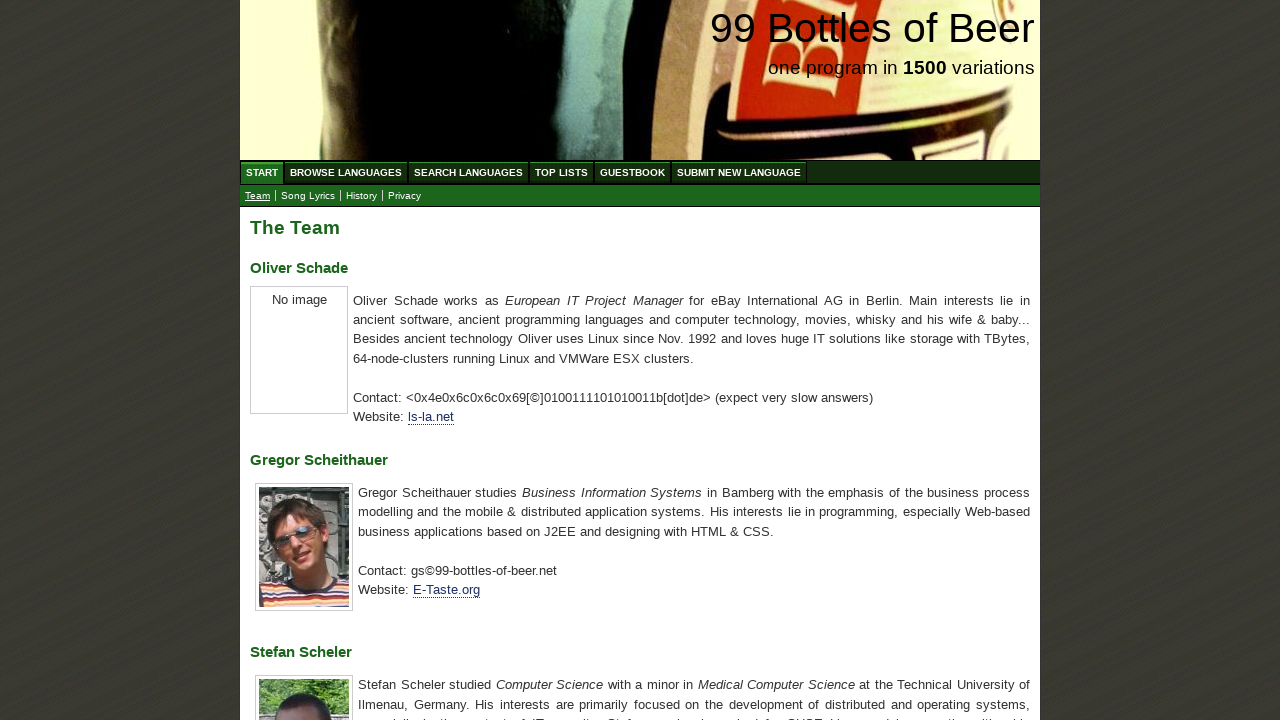

Verified all three author names are displayed correctly
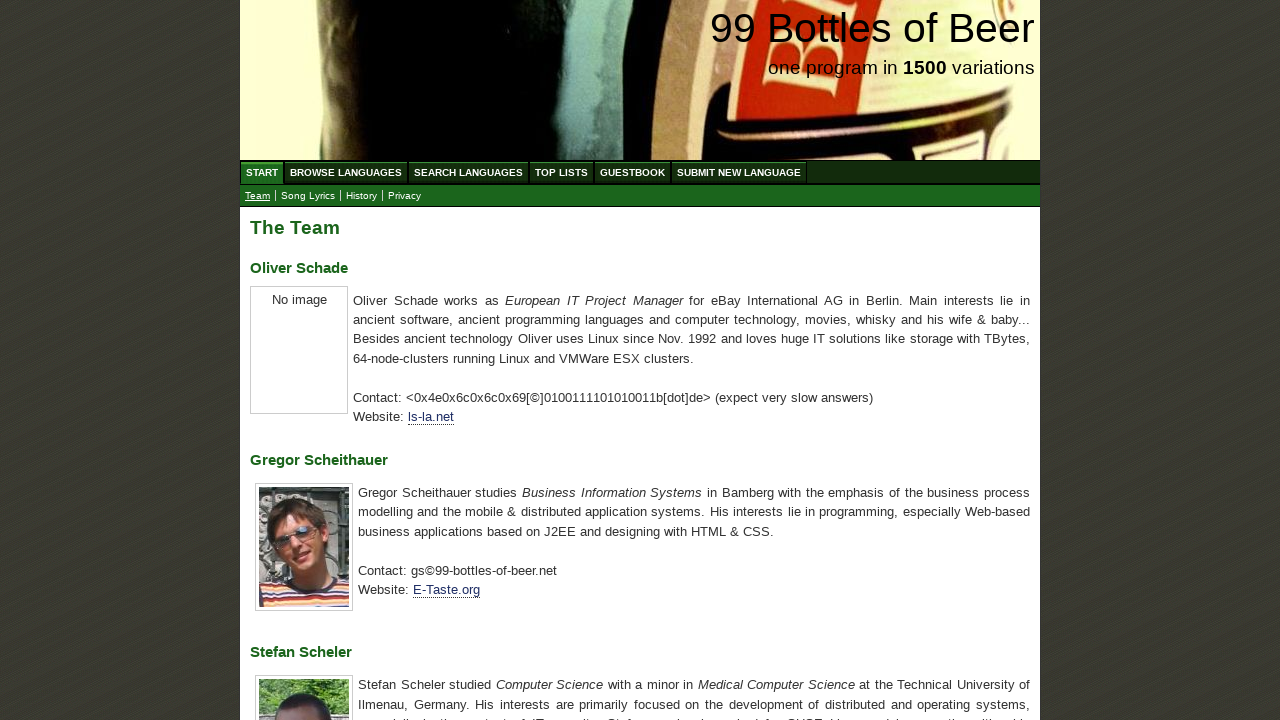

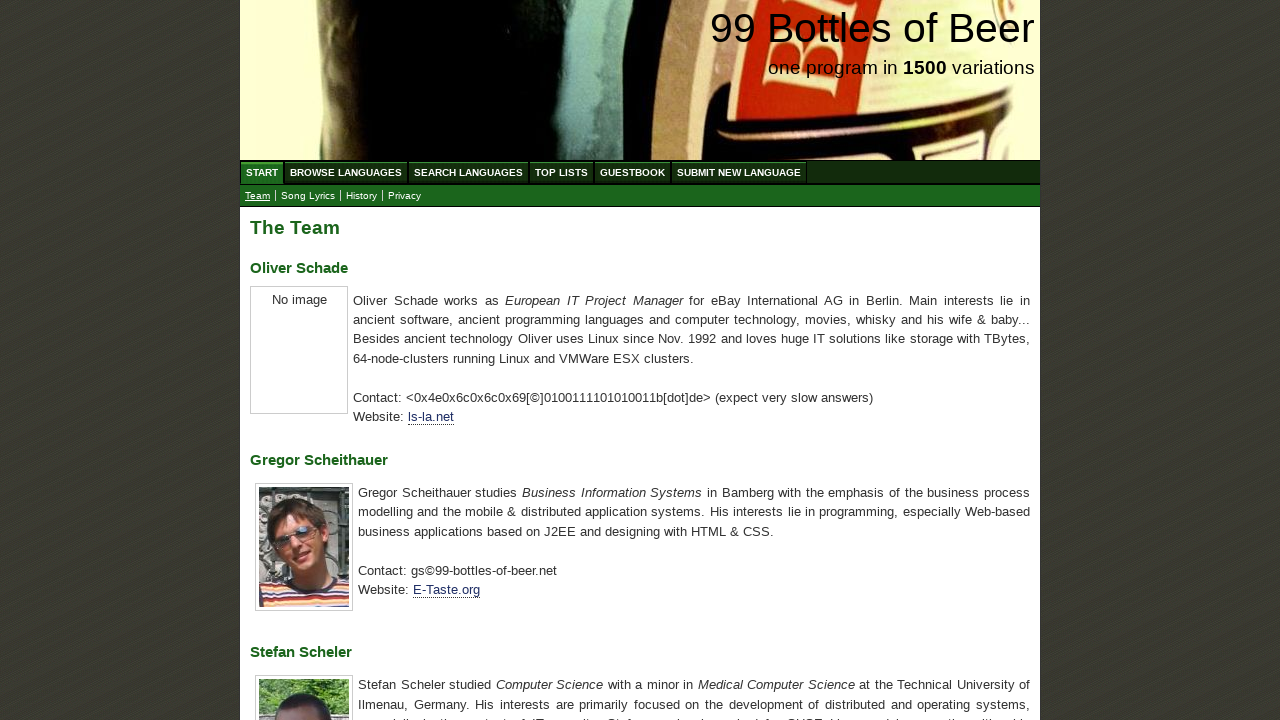